Verifies that the map image element is visible in the section

Starting URL: https://cleverbots.ru/

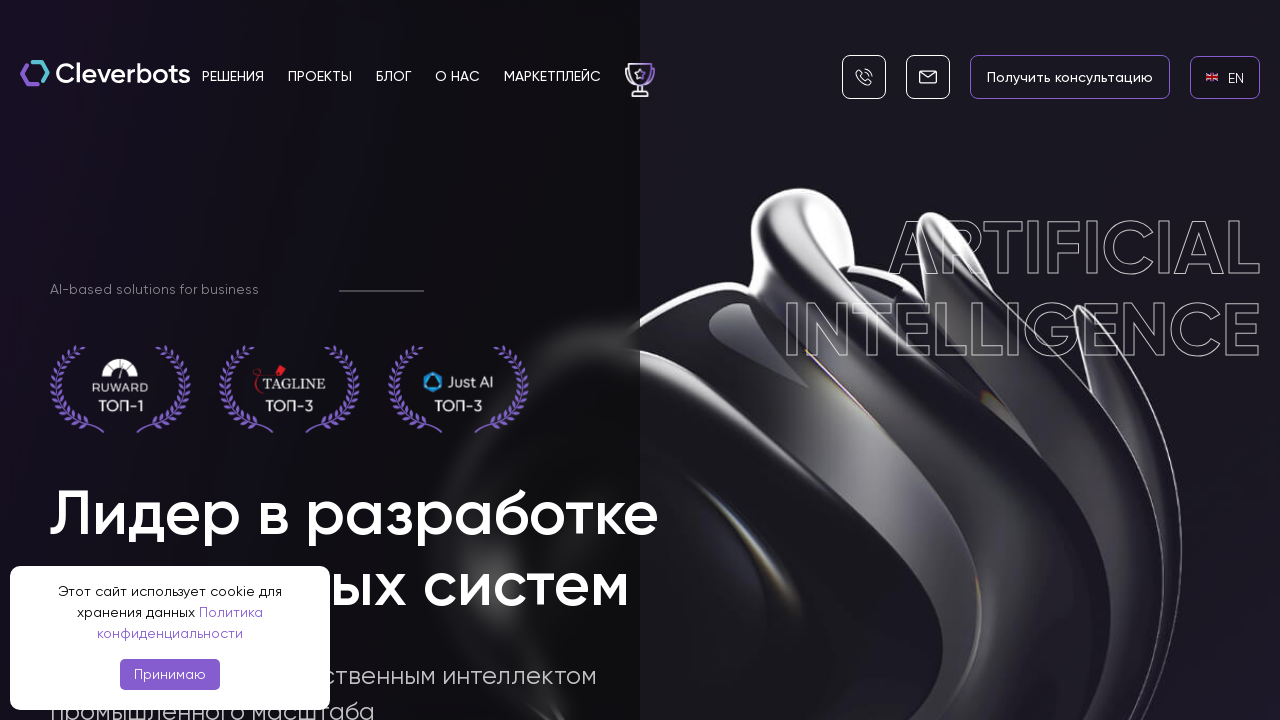

Clicked EN language link to switch to English at (1225, 77) on internal:role=link[name="en EN"i]
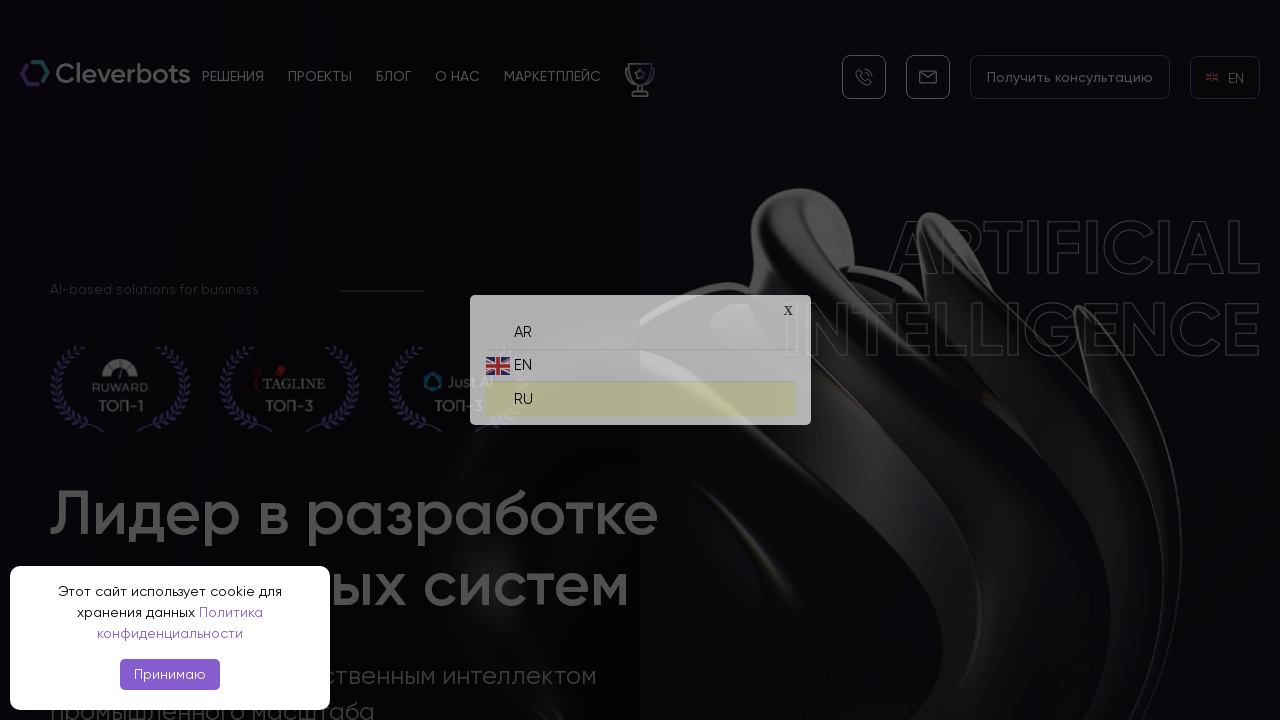

Clicked RU language link to switch back to Russian at (640, 394) on internal:role=link[name="ru RU"i]
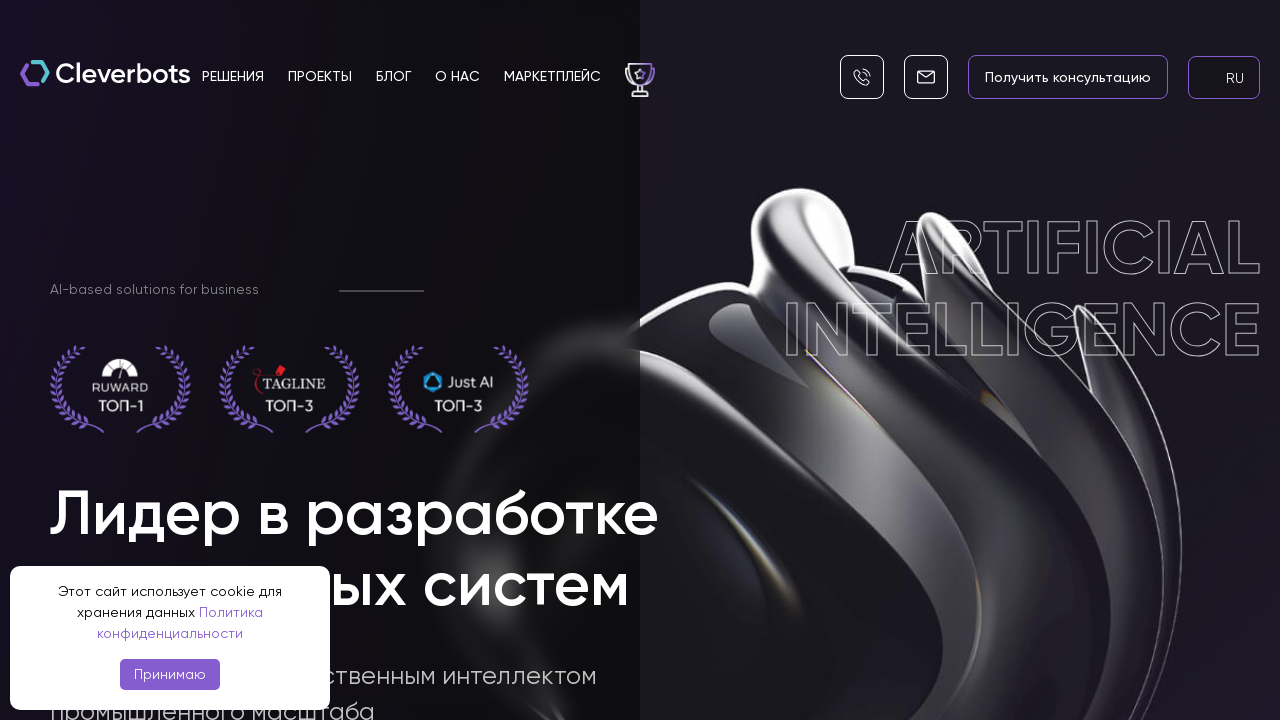

Map image element is visible in the section 'Люди созданы для творчества'
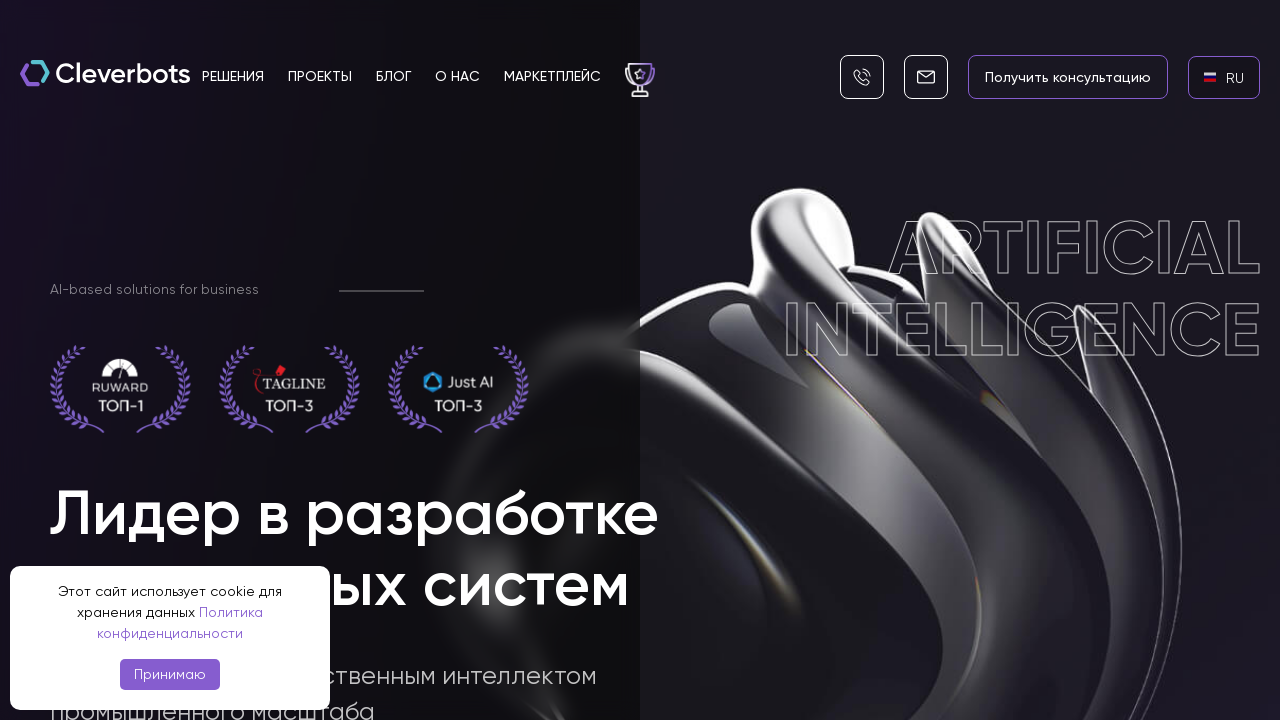

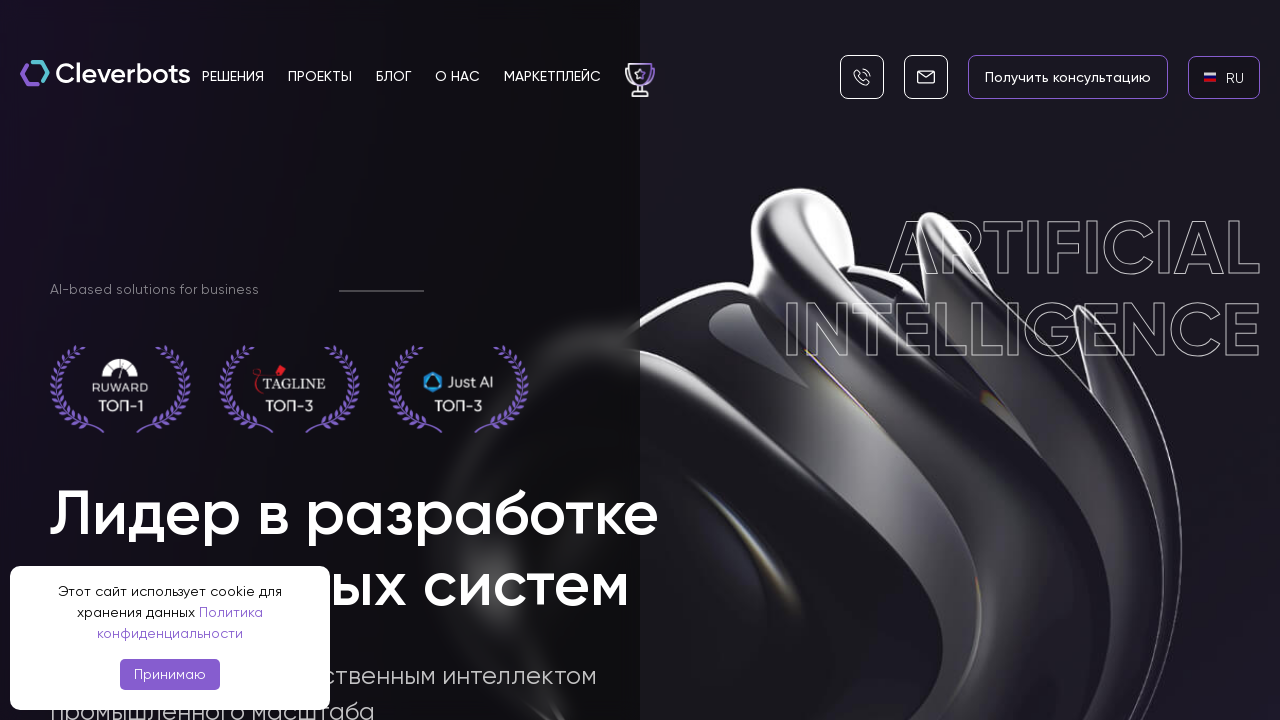